Navigates to a locators example page and verifies text content of an element with class 'unbelievable' using various string comparisons

Starting URL: https://kristinek.github.io/site/examples/locators

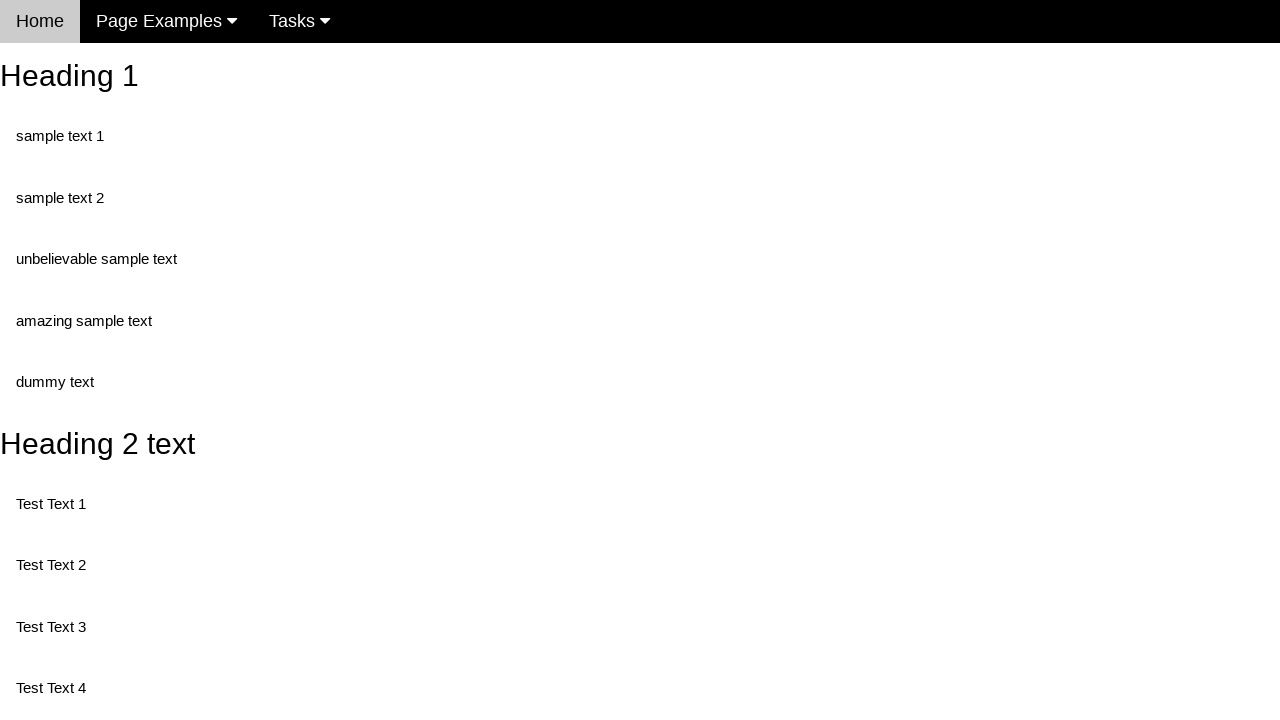

Navigated to locators example page
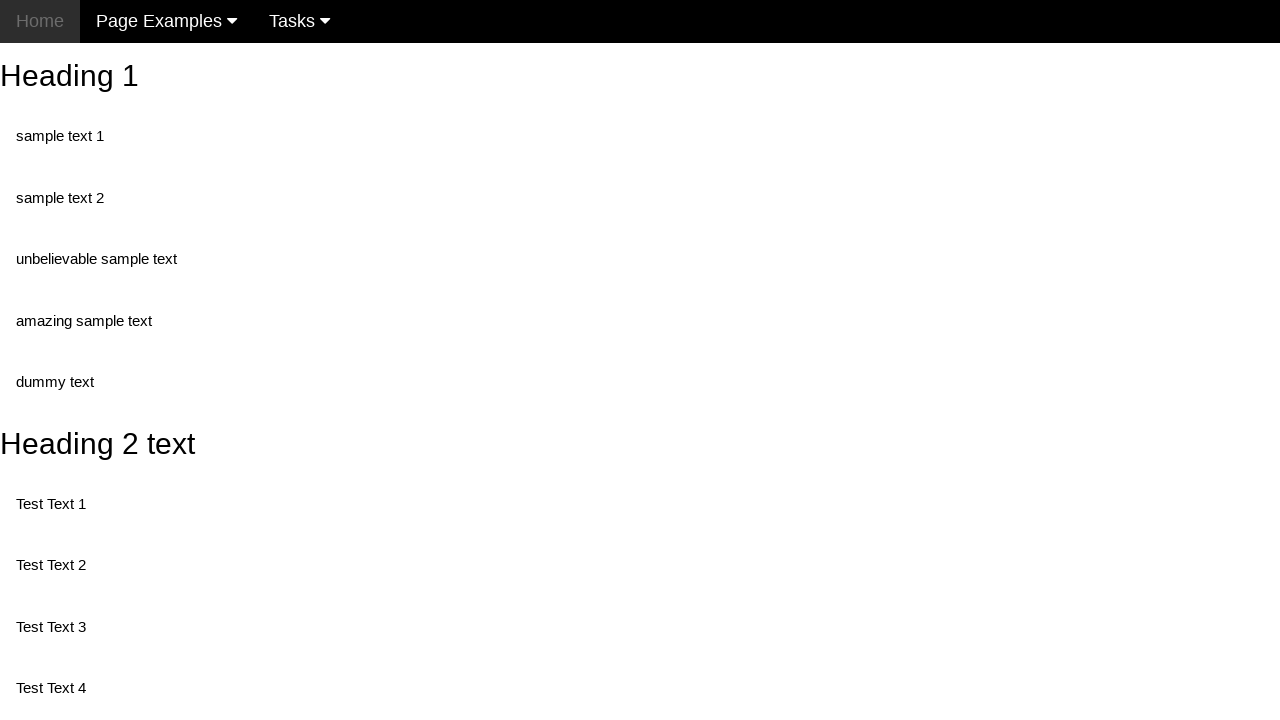

Retrieved text content from element with class 'unbelievable'
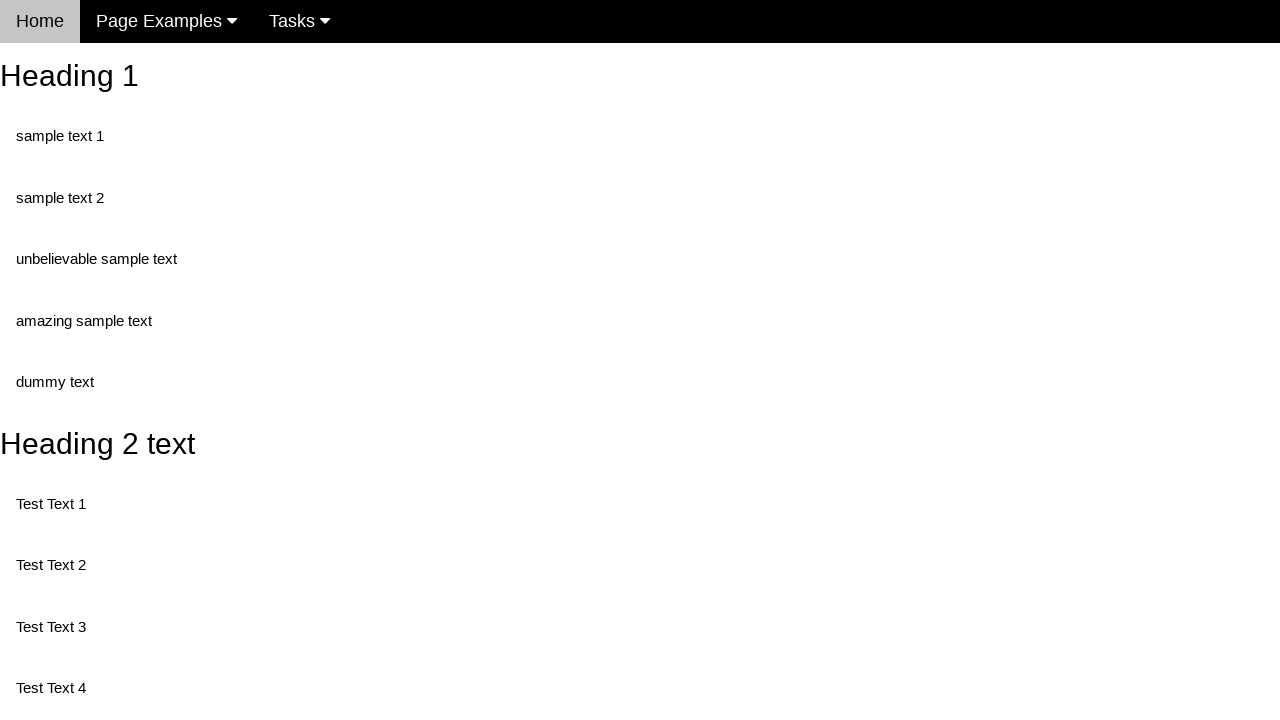

Asserted that element text equals 'unbelievable sample text'
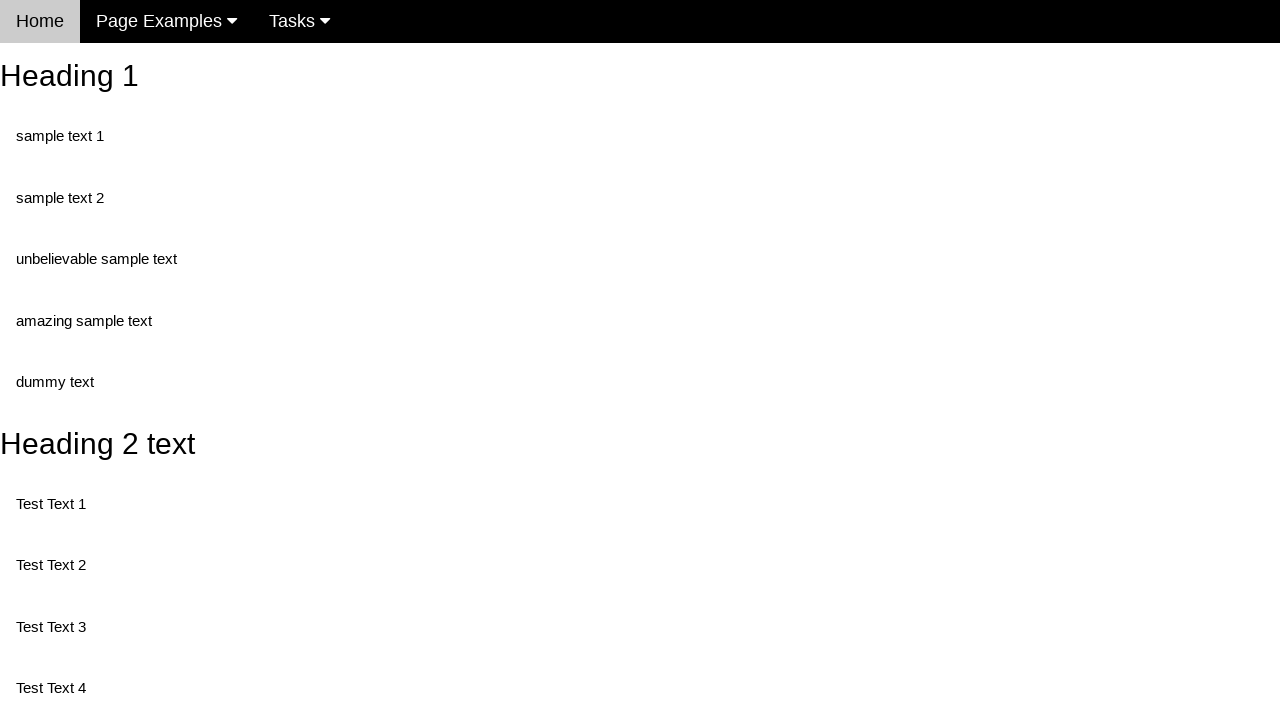

Asserted that lowercase element text equals 'unbelievable sample text'
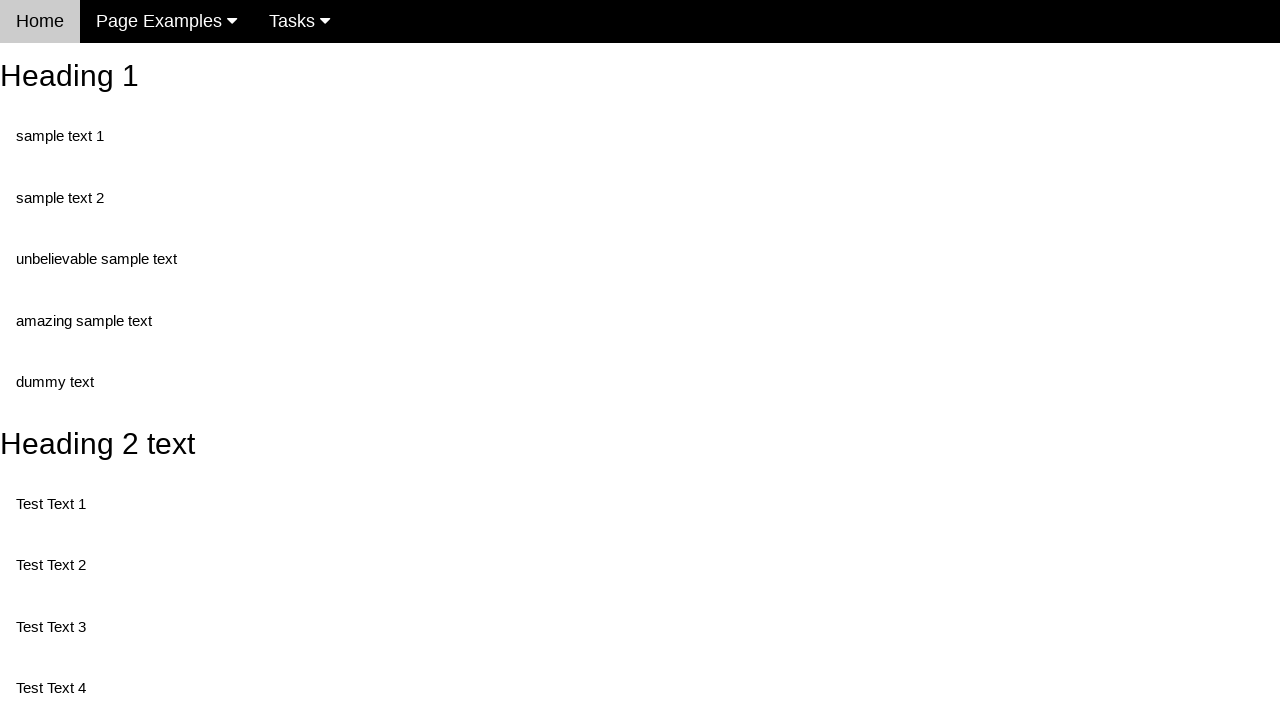

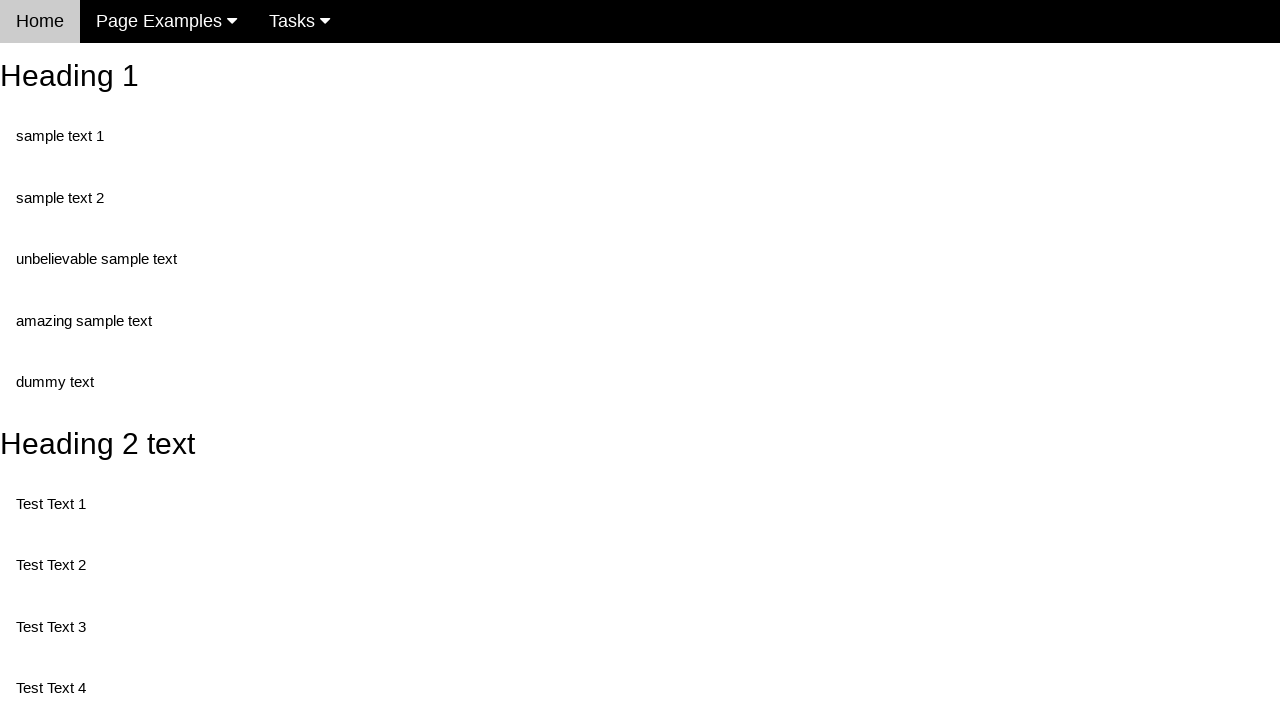